Tests the Month tab export functionality by clicking on the Month tab and downloading both CSV and PDF exports.

Starting URL: https://attendance-dashboard.pages.dev/

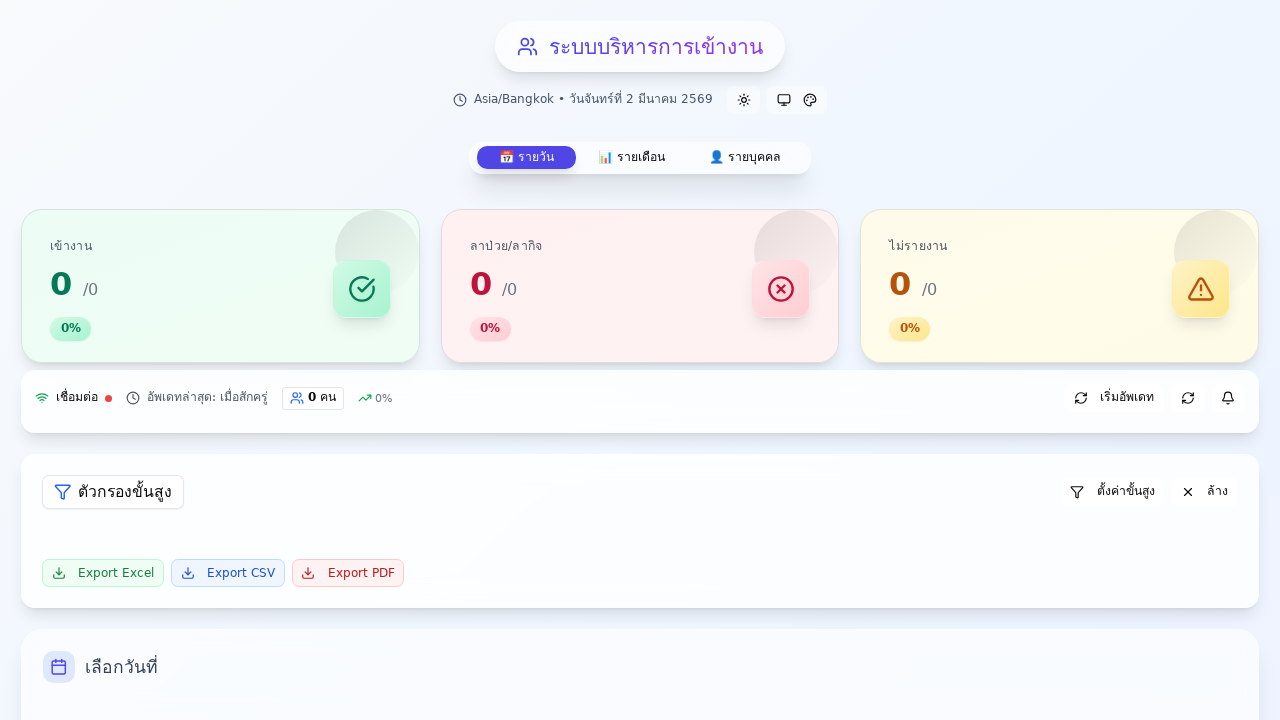

Clicked Month tab (รายเดือน) at (632, 158) on internal:role=tab[name="รายเดือน"i]
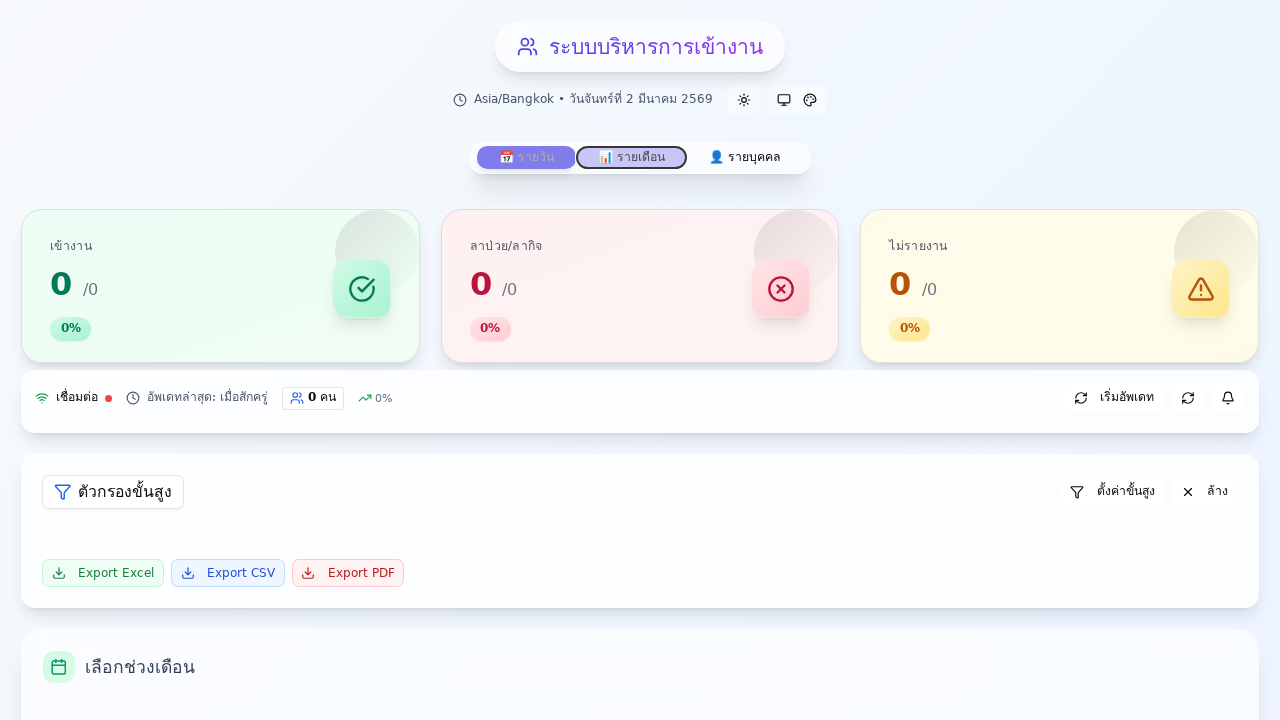

Clicked Export CSV button and download started at (228, 573) on internal:role=button[name="Export CSV"i] >> nth=0
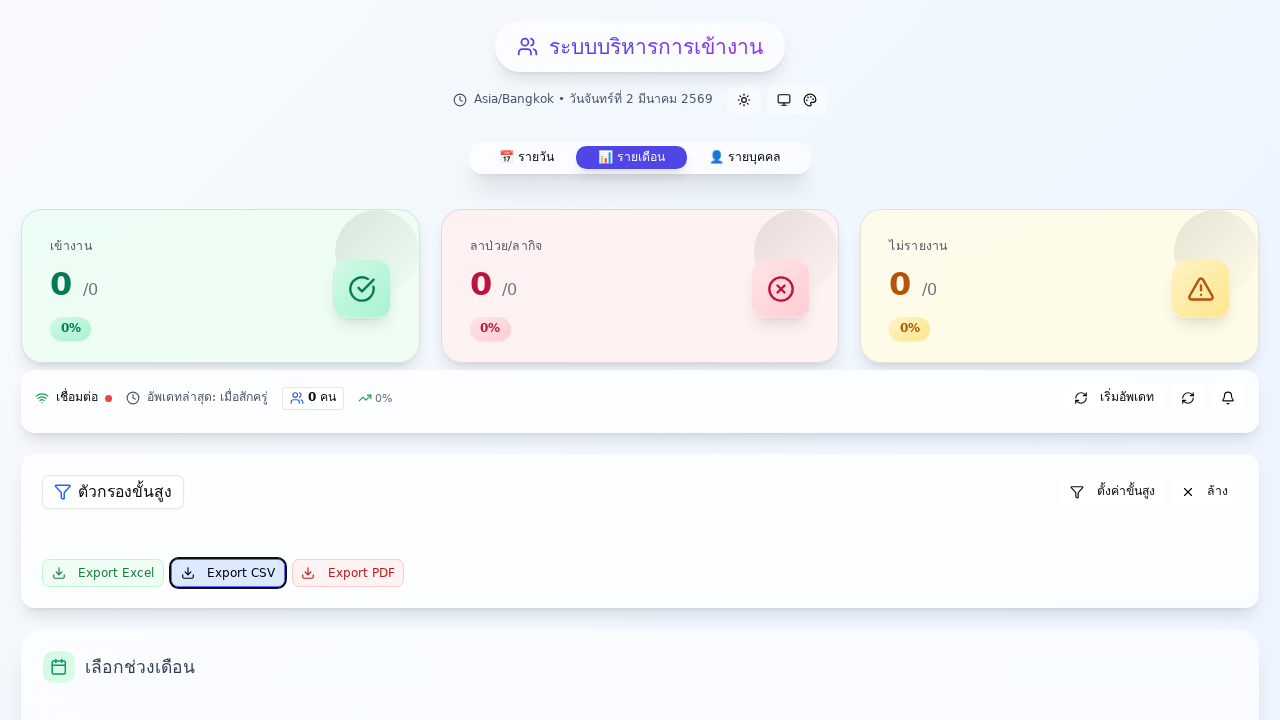

CSV file downloaded successfully
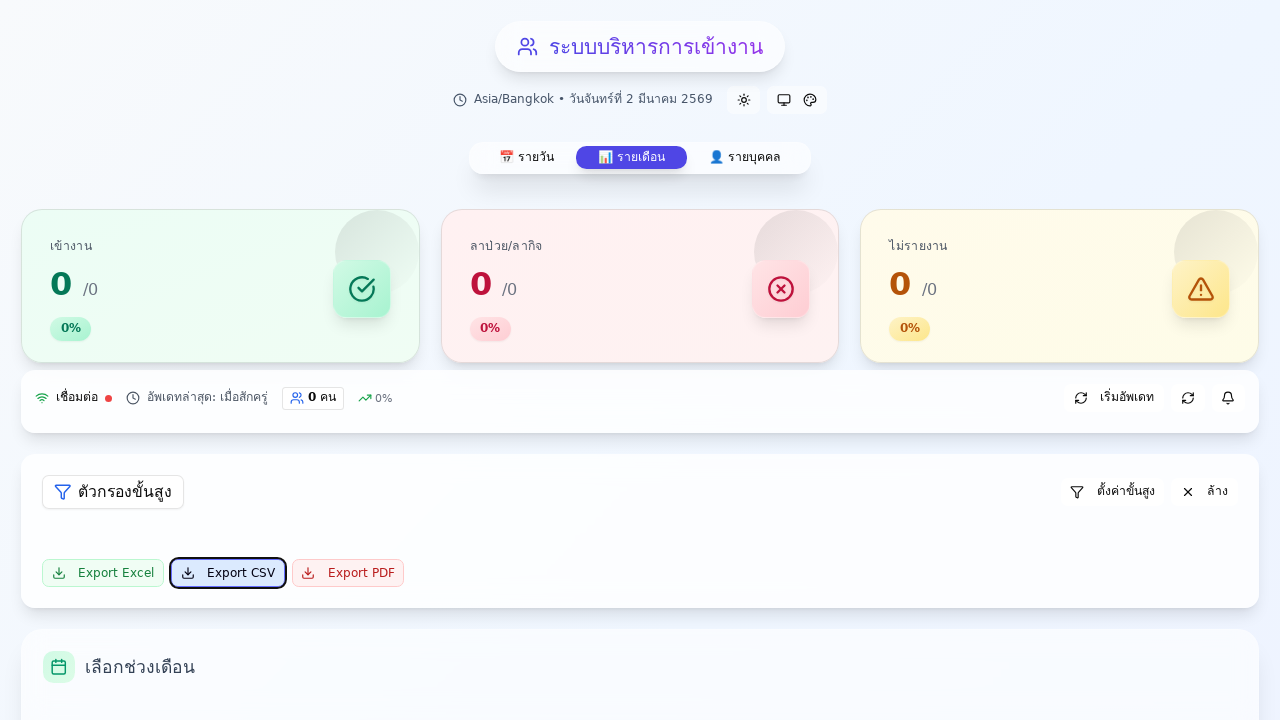

Clicked Export PDF button and download started at (348, 573) on internal:role=button[name="Export PDF"i] >> nth=0
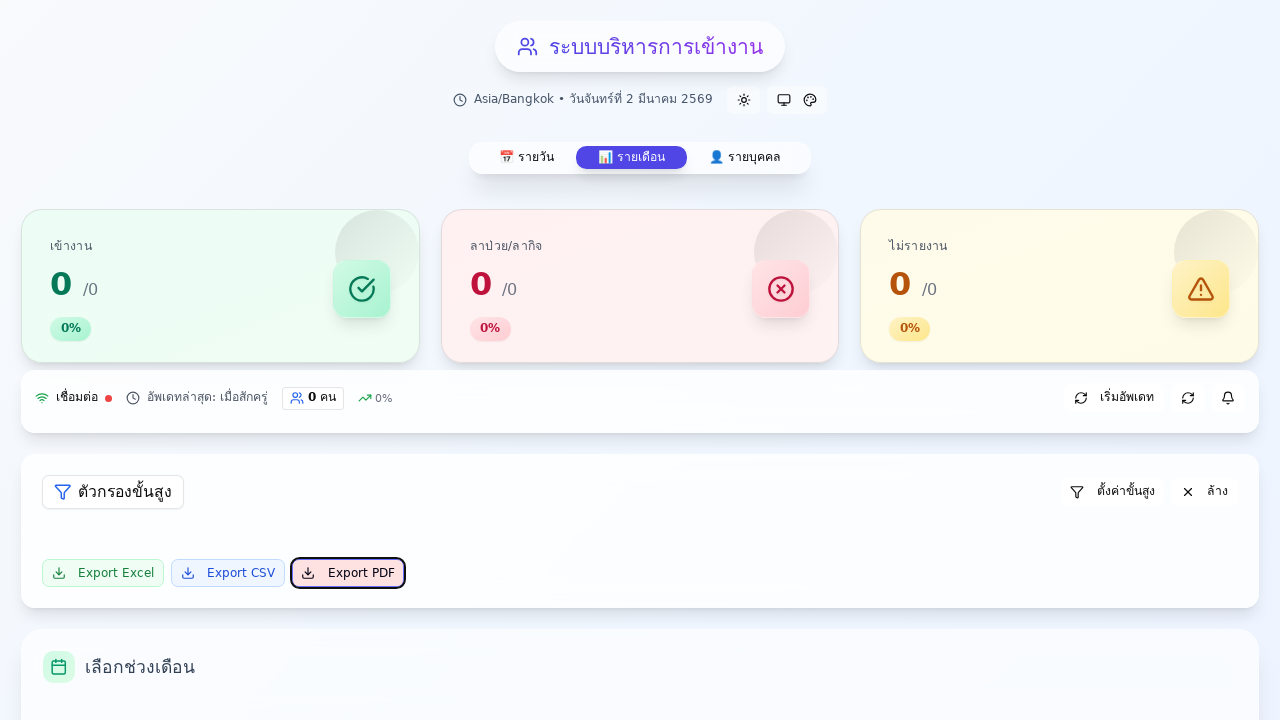

PDF file downloaded successfully
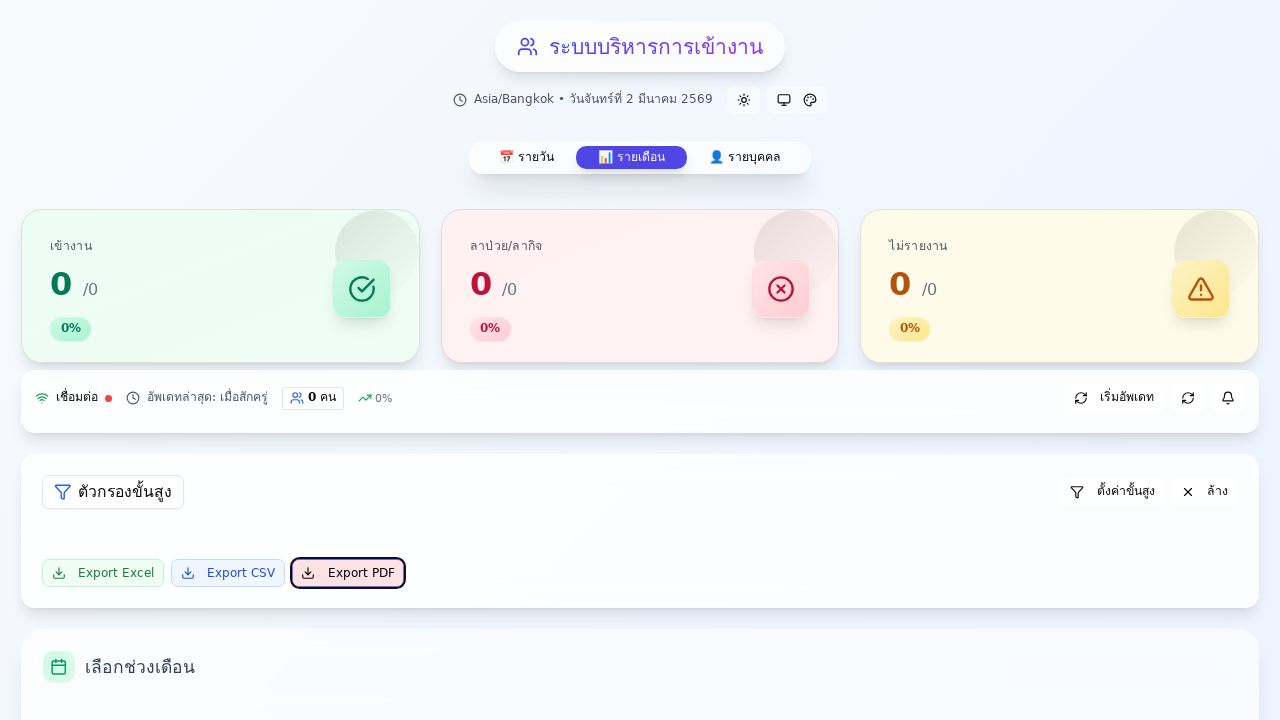

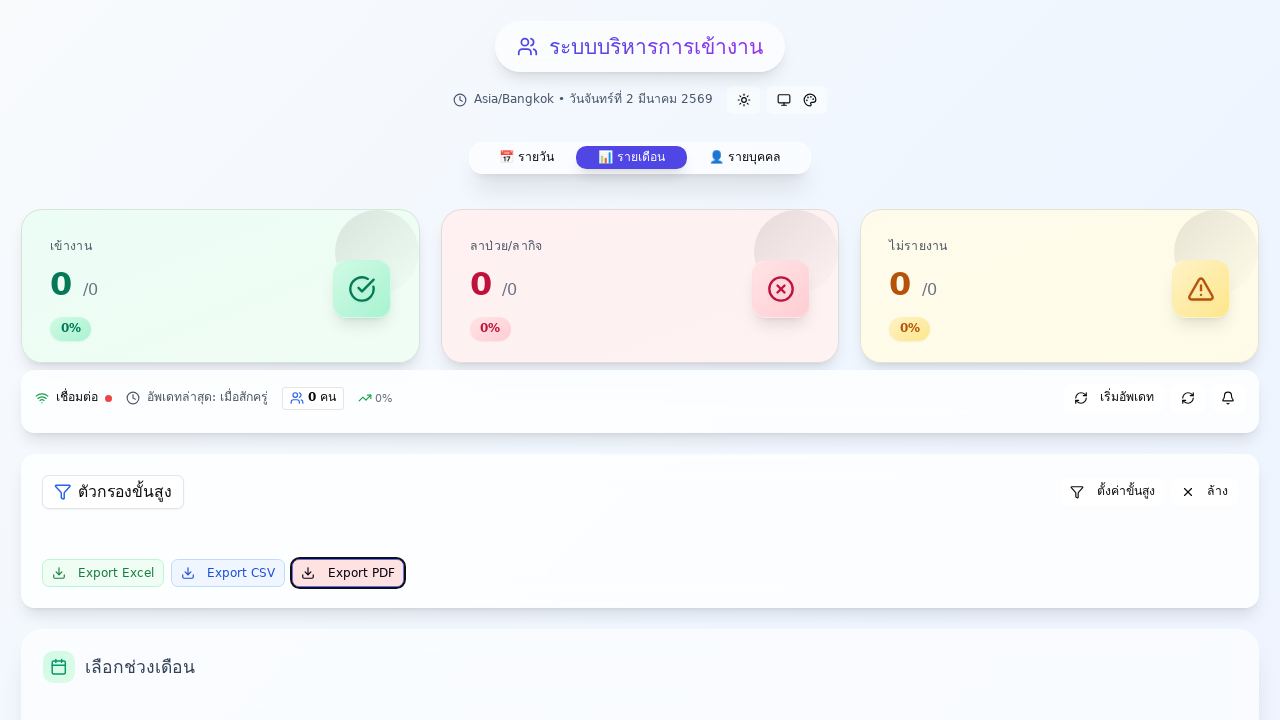